Tests navigation through different HTTP status code pages by clicking links and verifying URLs, then navigating back to the main page

Starting URL: https://the-internet.herokuapp.com/status_codes

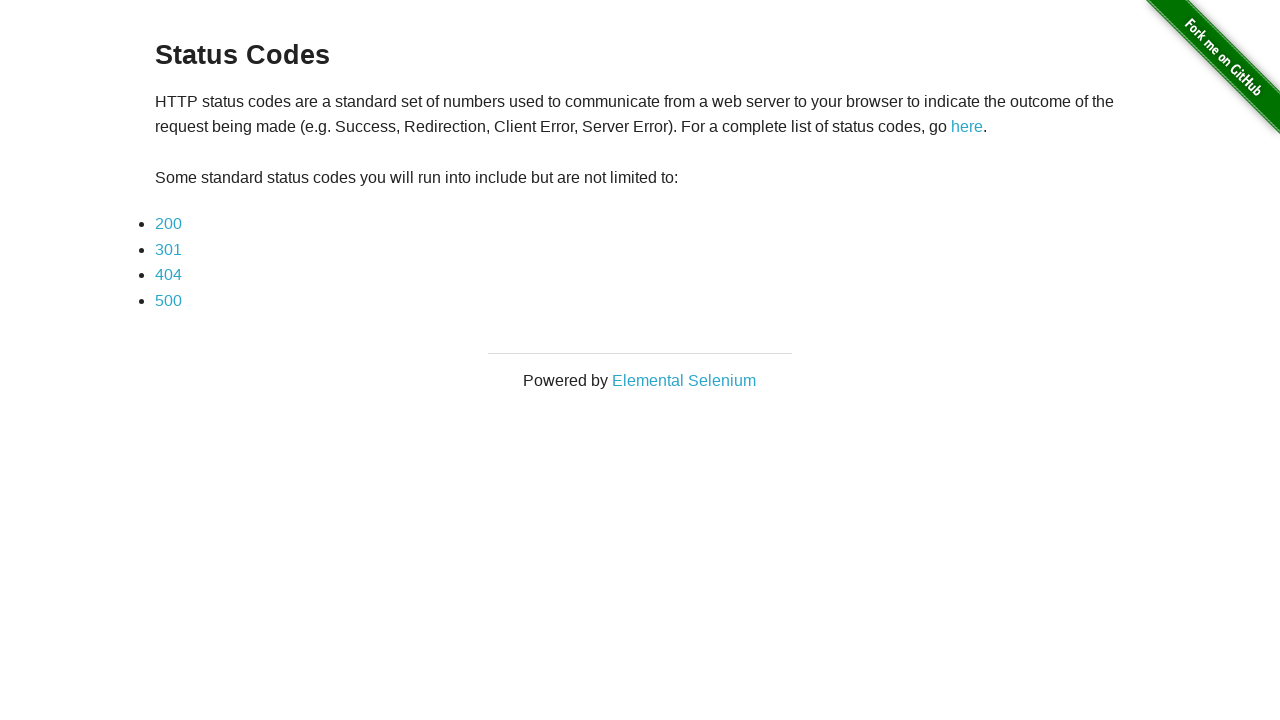

Clicked on 200 status code link at (168, 224) on text=200
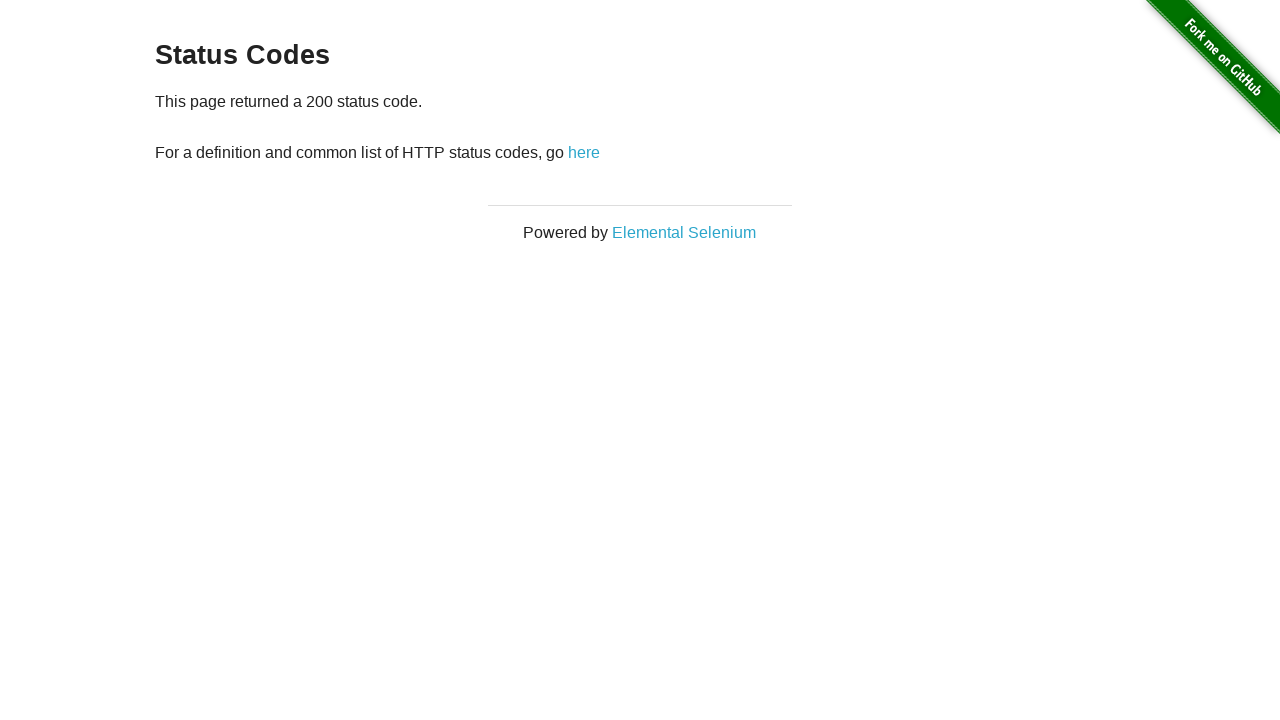

Verified URL is on 200 status code page
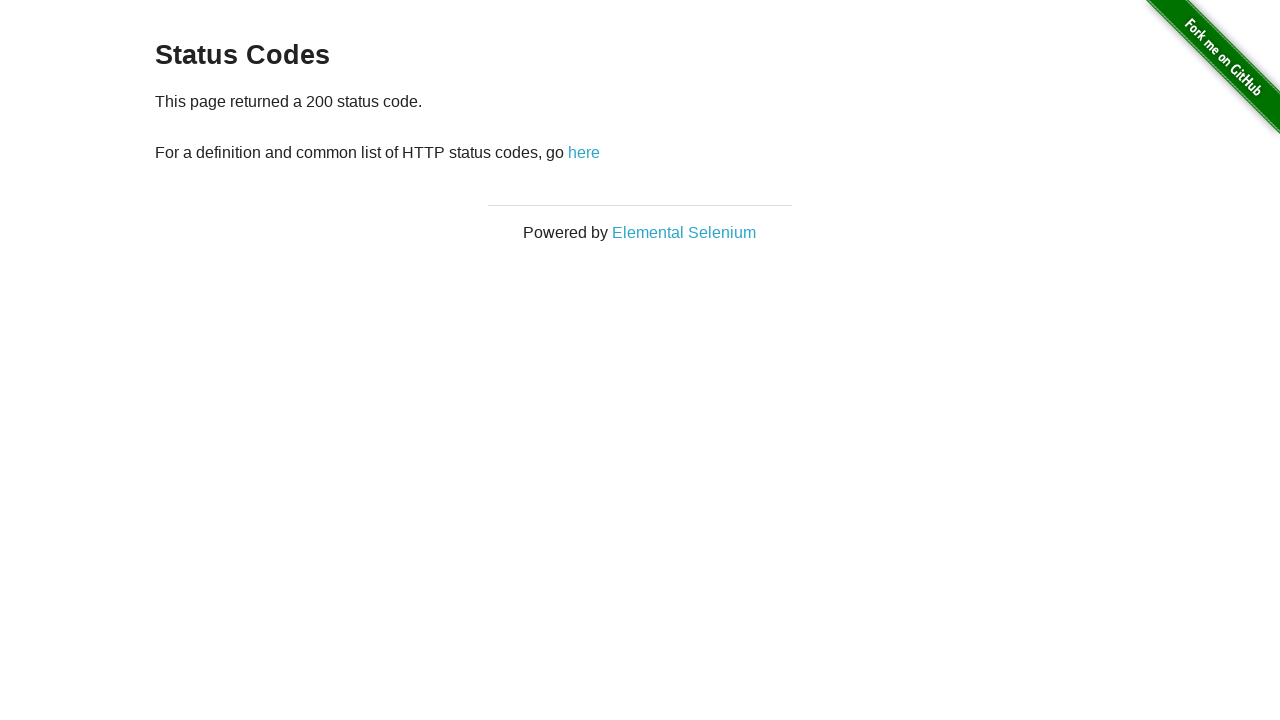

Navigated back to main status codes page
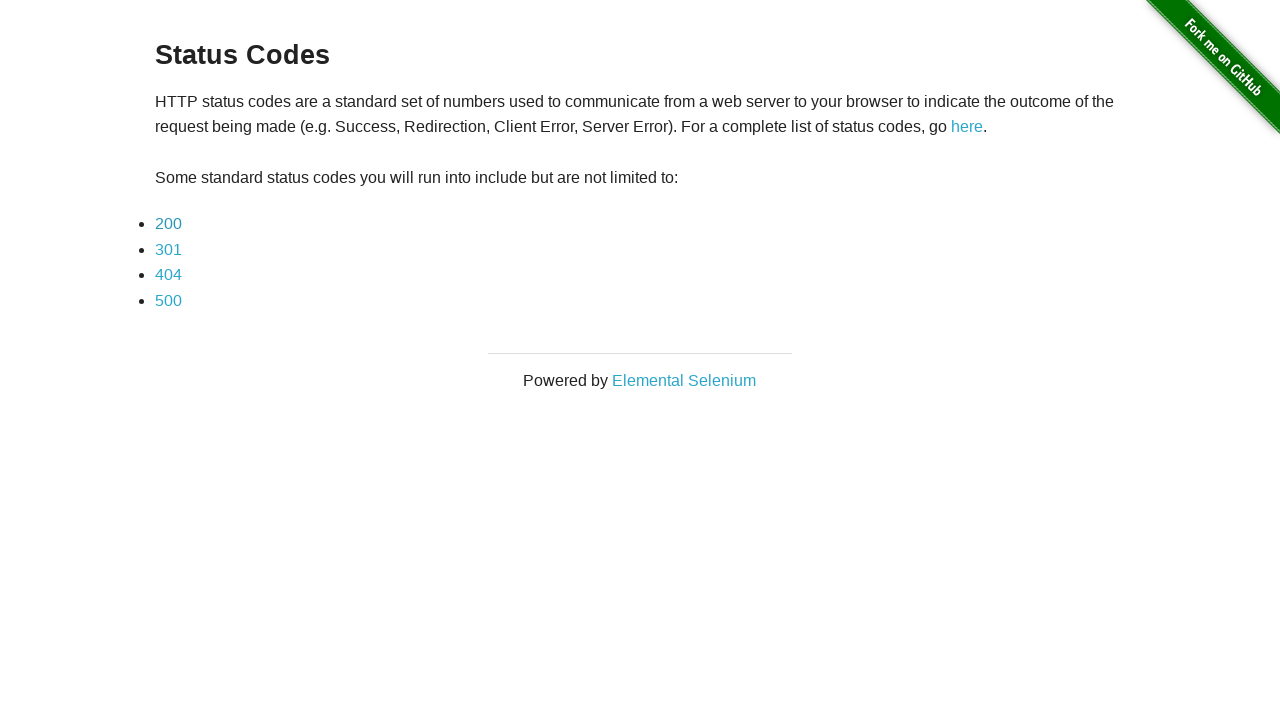

Verified URL is back on main status codes page
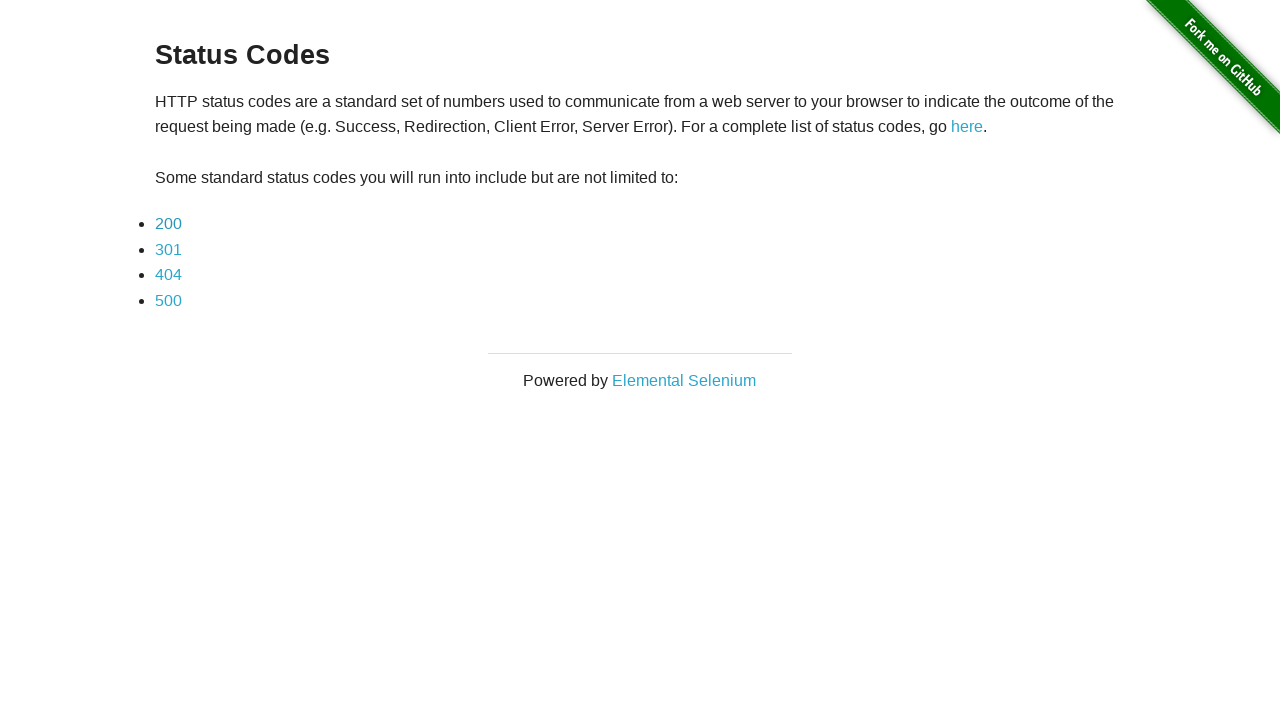

Clicked on 301 status code link at (168, 249) on text=301
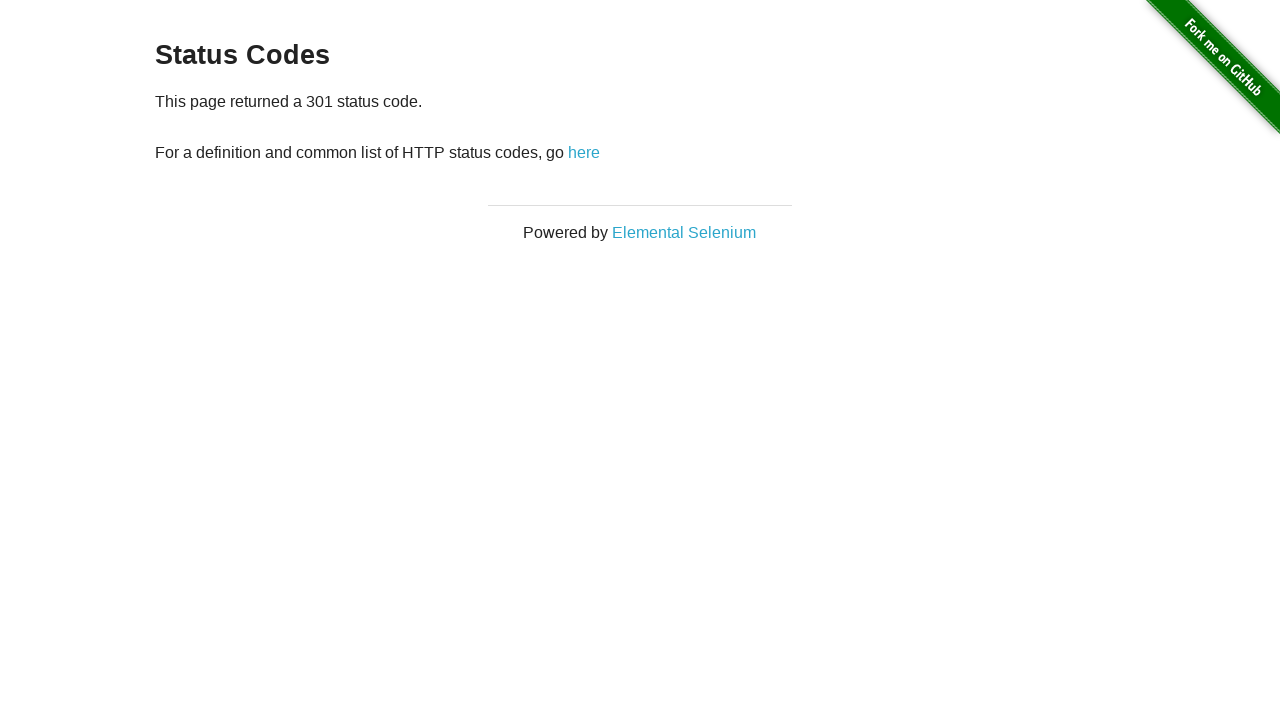

Verified URL is on 301 status code page
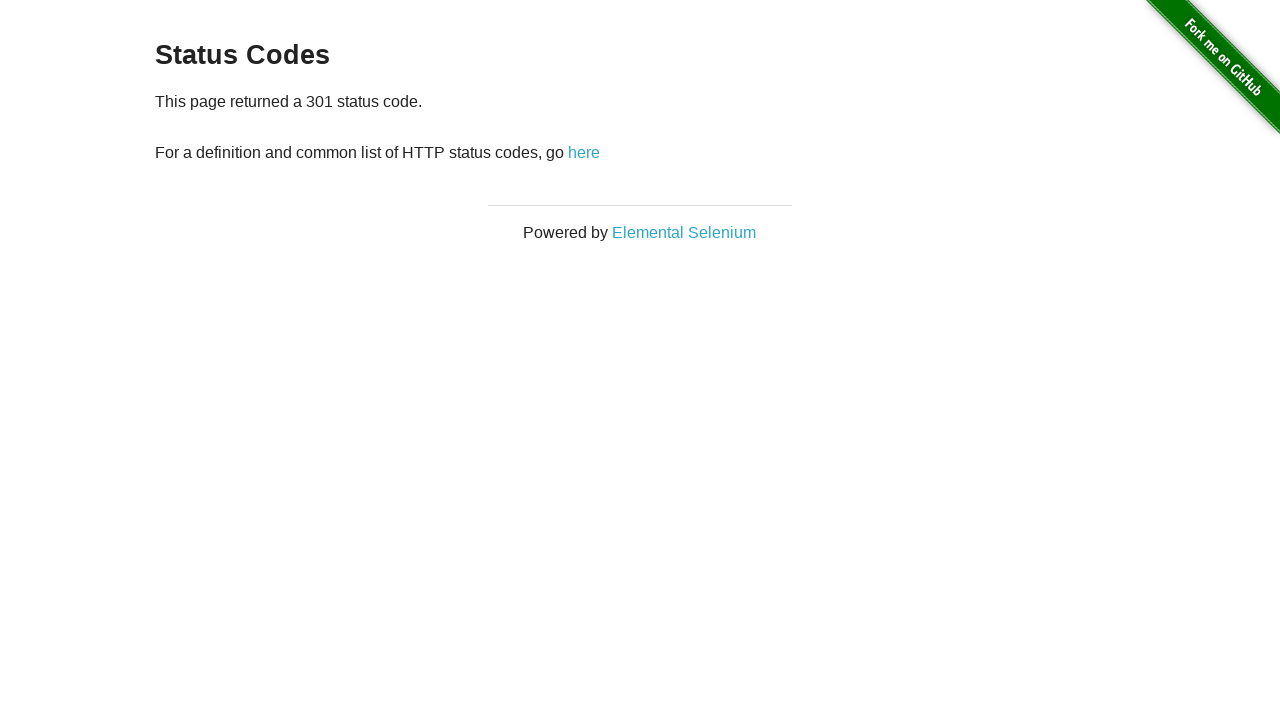

Navigated back to main status codes page
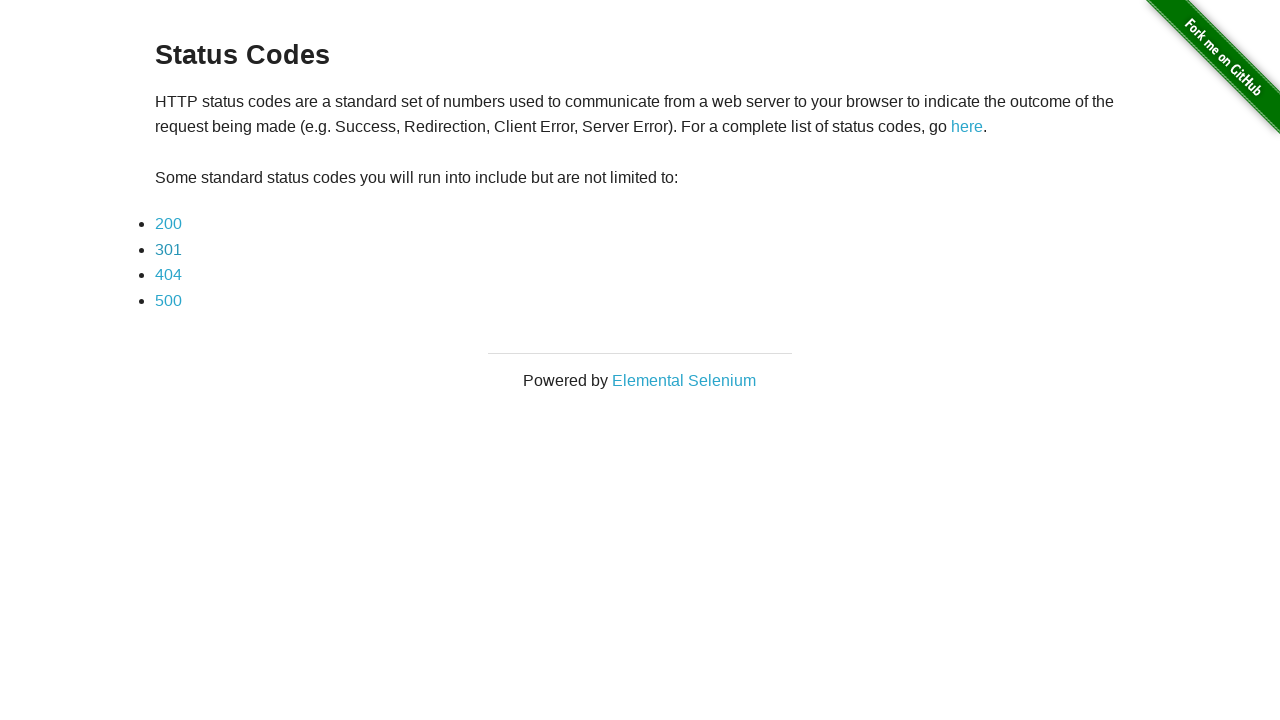

Verified URL is back on main status codes page
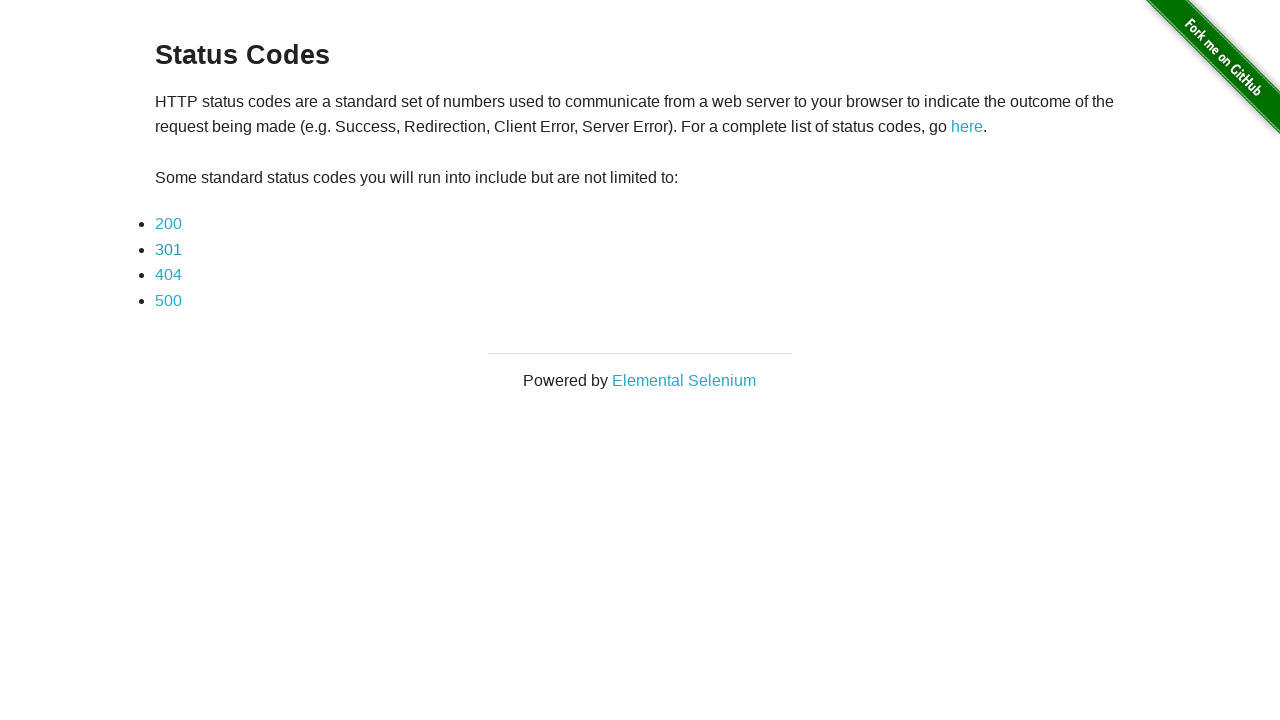

Clicked on 404 status code link at (168, 275) on text=404
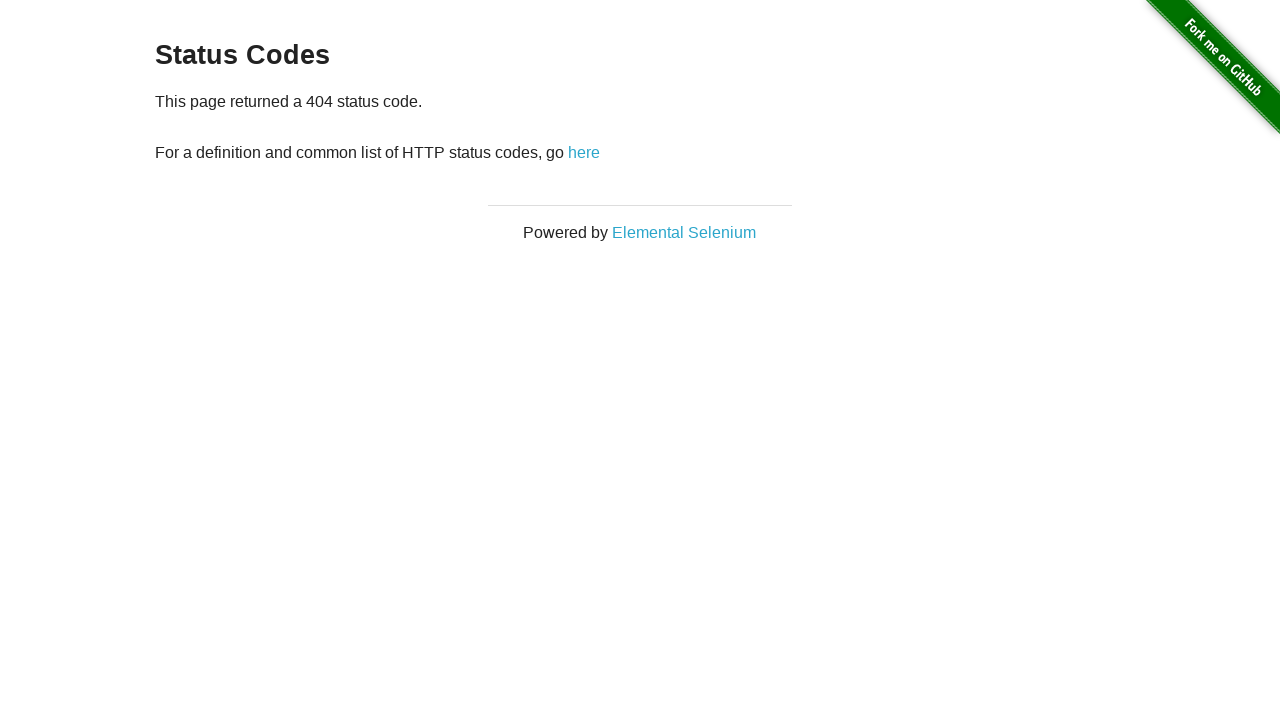

Verified URL is on 404 status code page
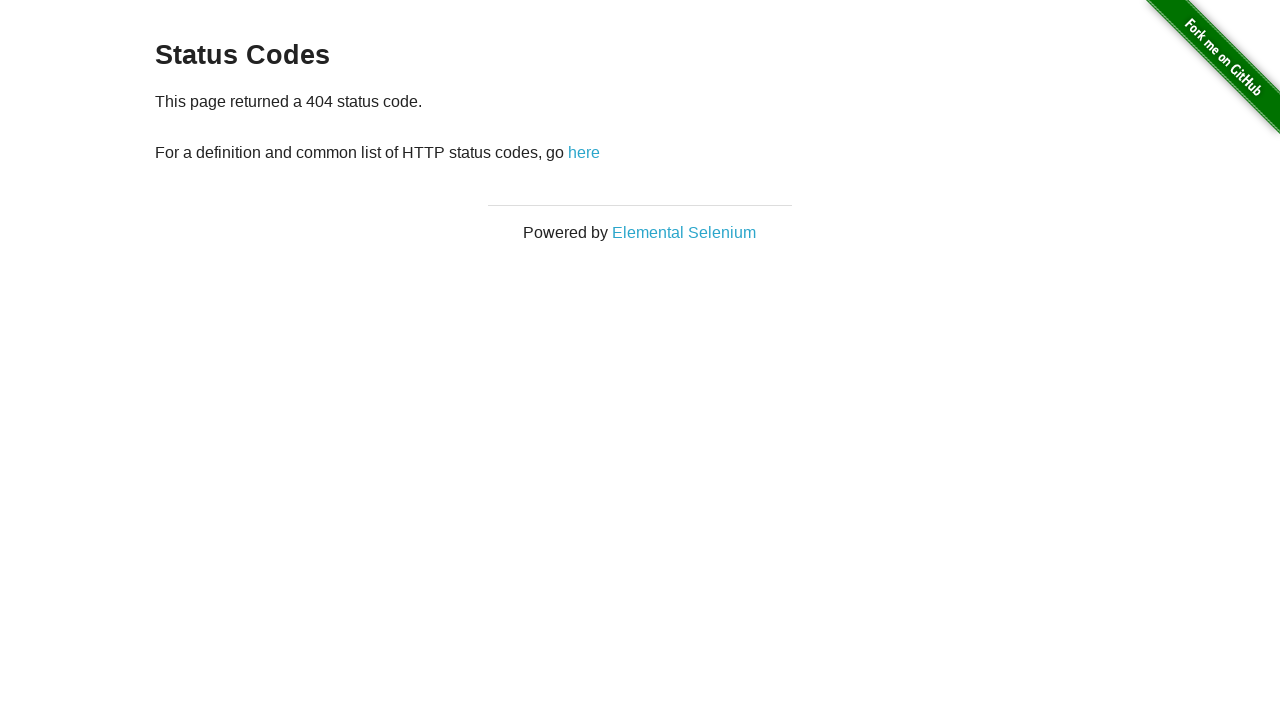

Navigated back to main status codes page
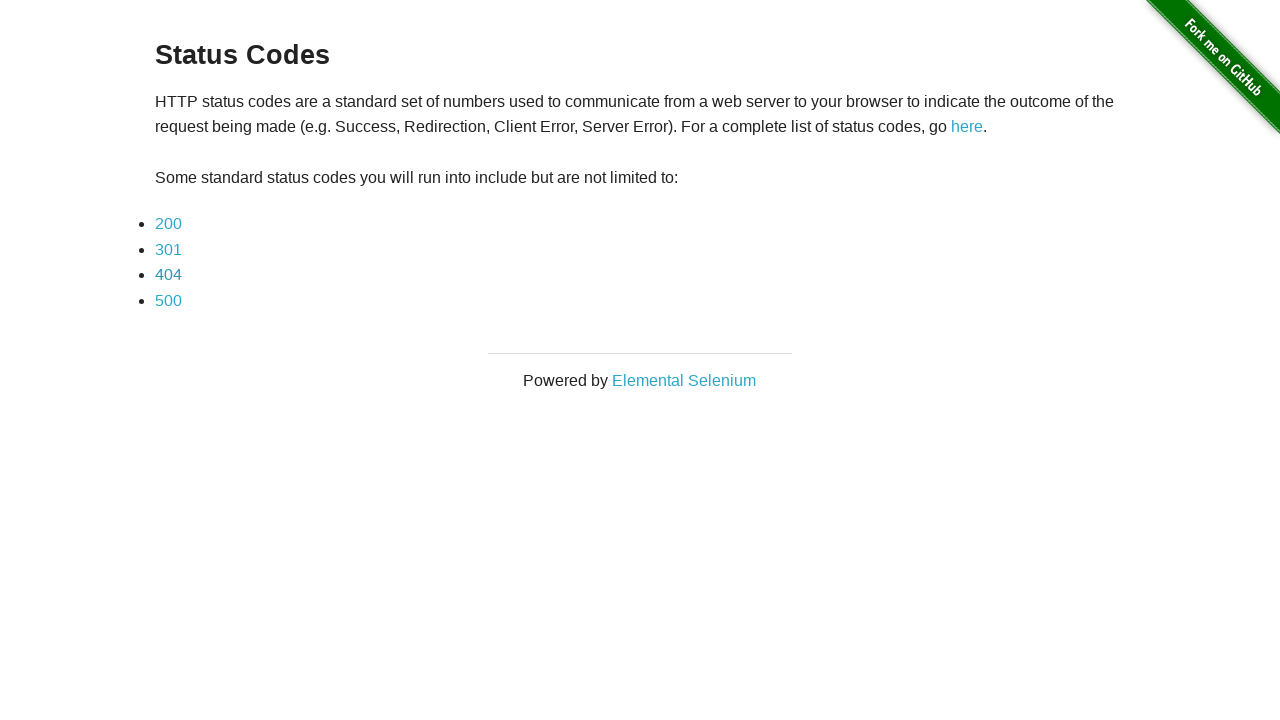

Verified URL is back on main status codes page
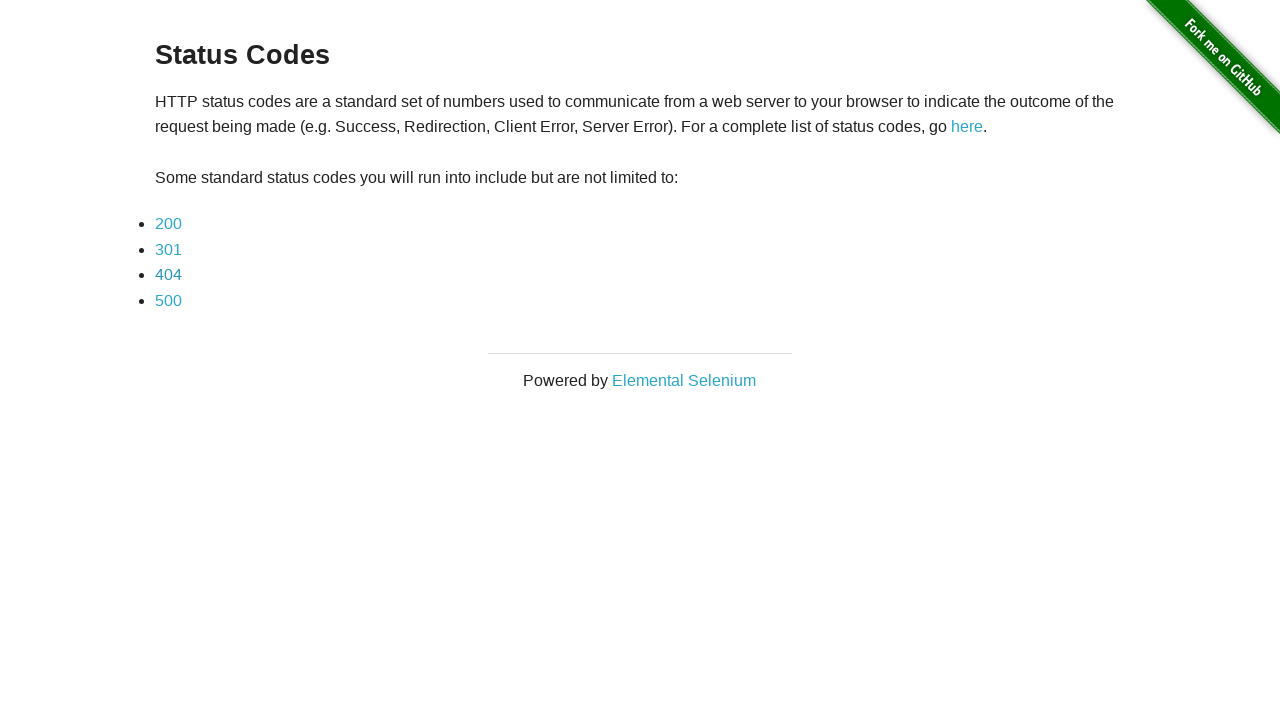

Clicked on 500 status code link at (168, 300) on text=500
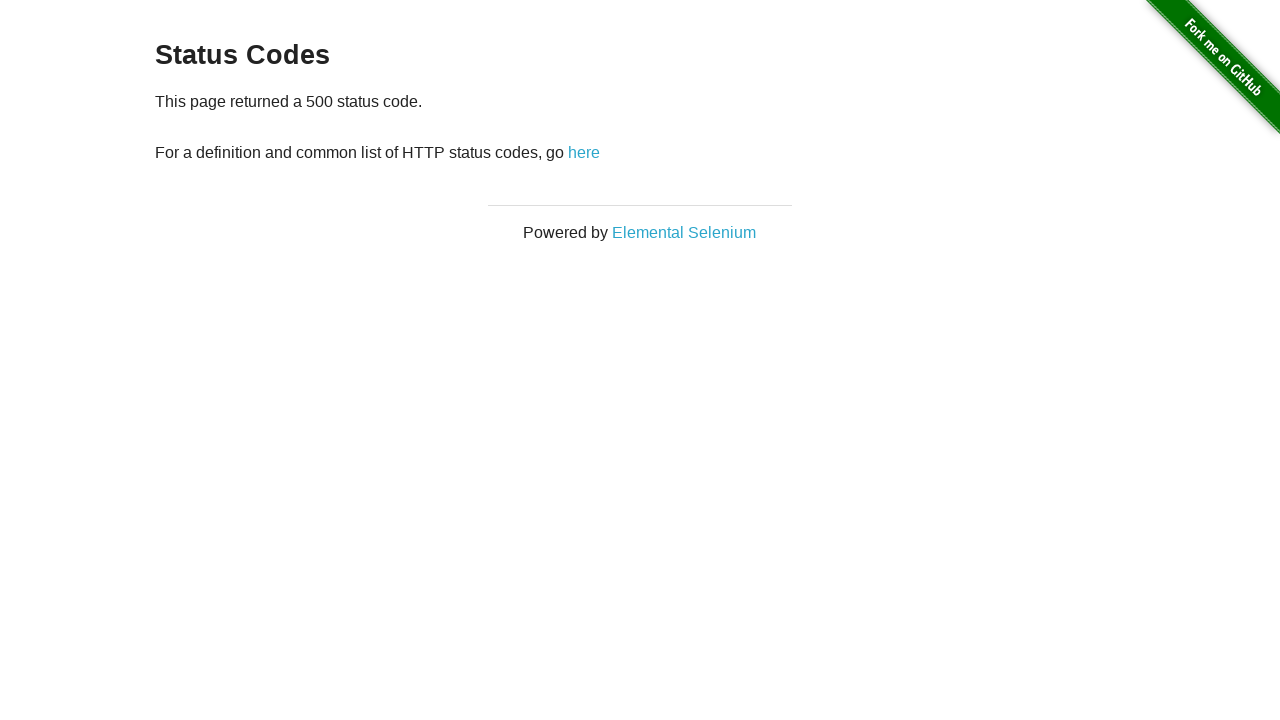

Verified URL is on 500 status code page
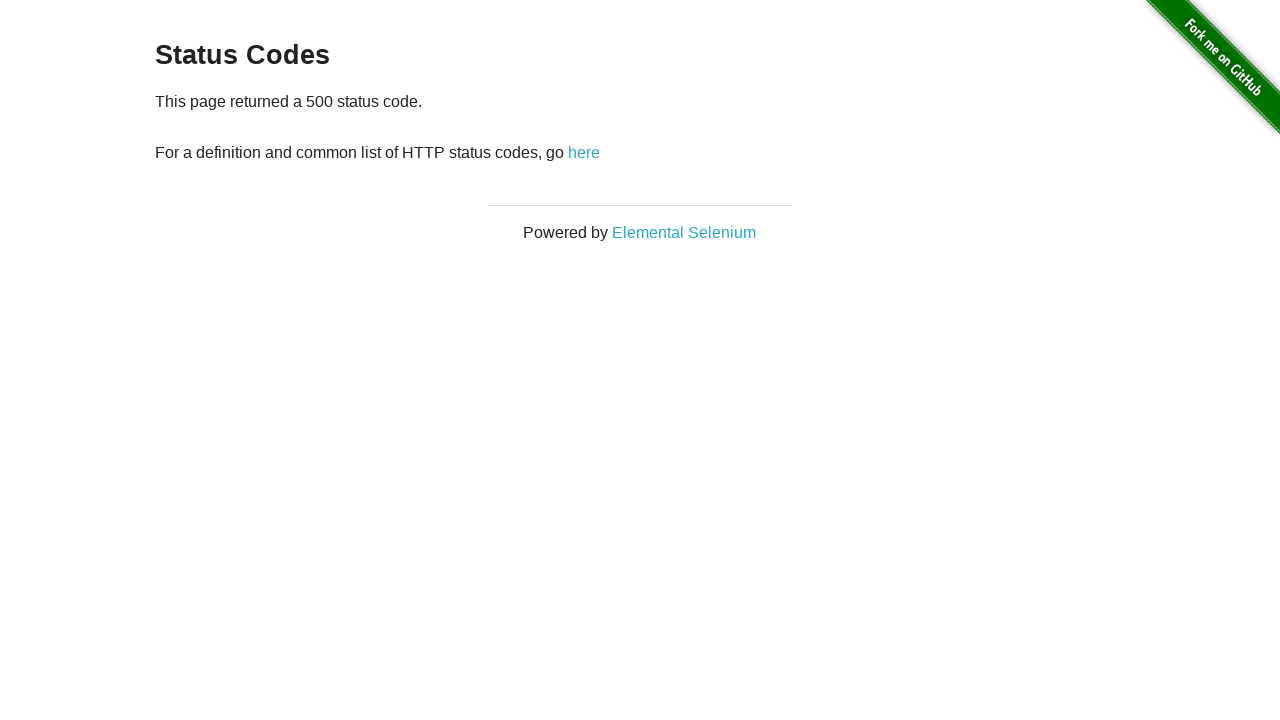

Navigated back to main status codes page
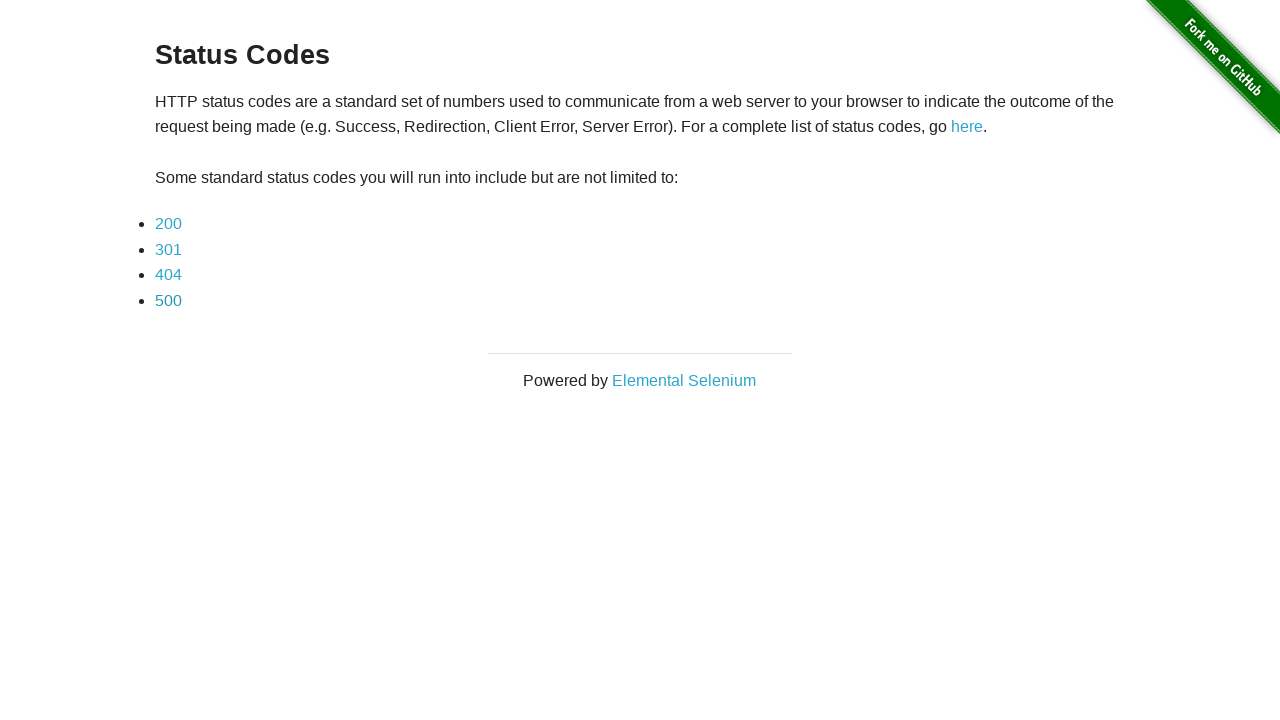

Verified URL is back on main status codes page
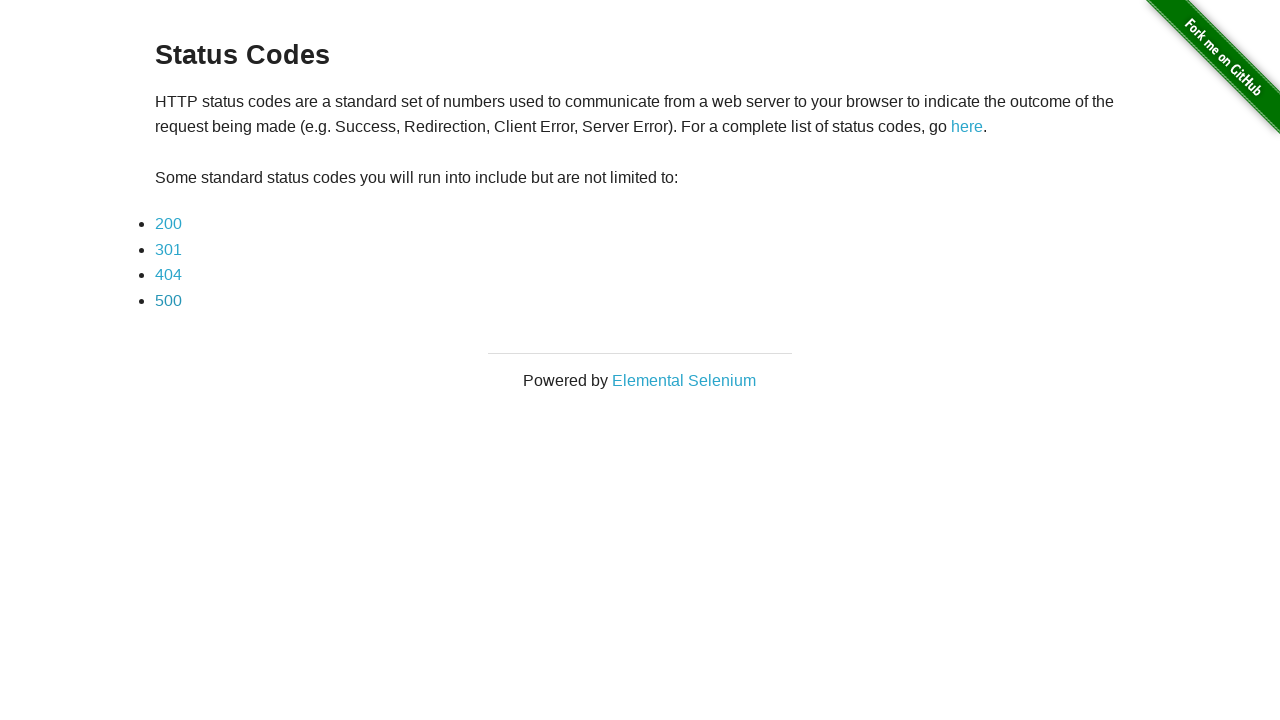

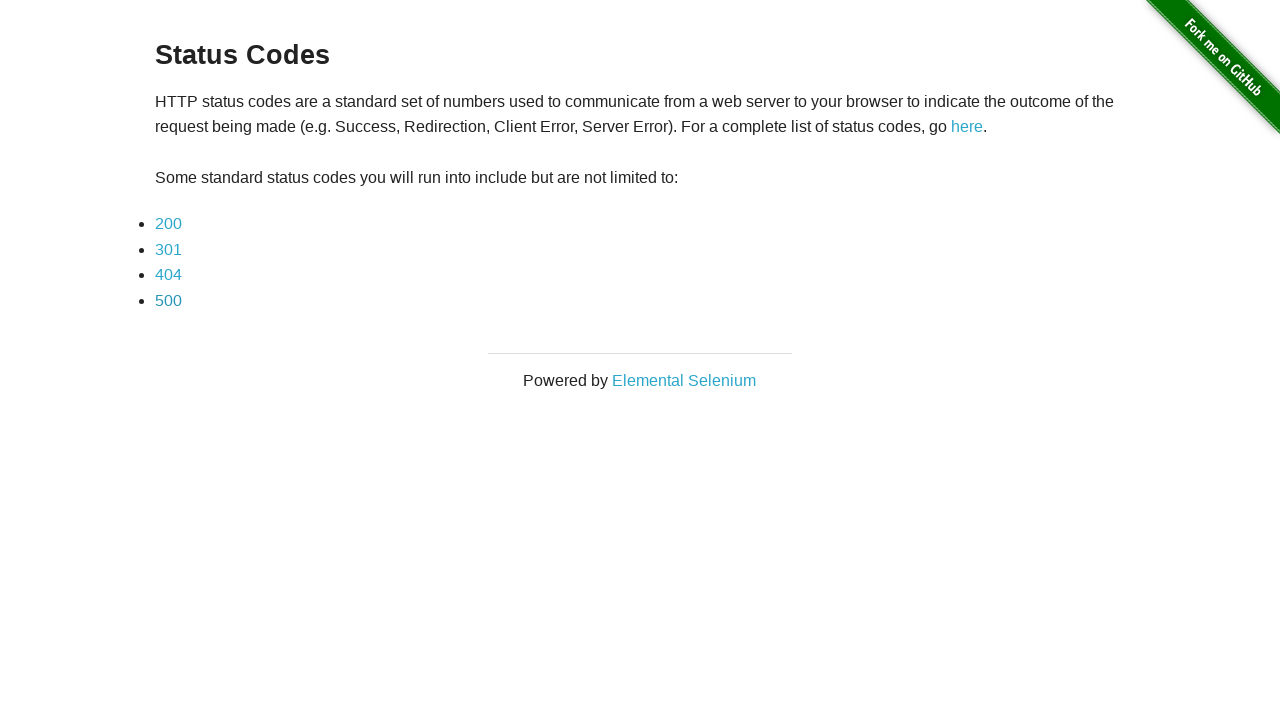